Tests click and hold mouse actions by clicking and holding element A, moving to element D, then clicking and holding D, moving back to A, and clicking.

Starting URL: https://selenium08.blogspot.com/2020/01/click-and-hold.html

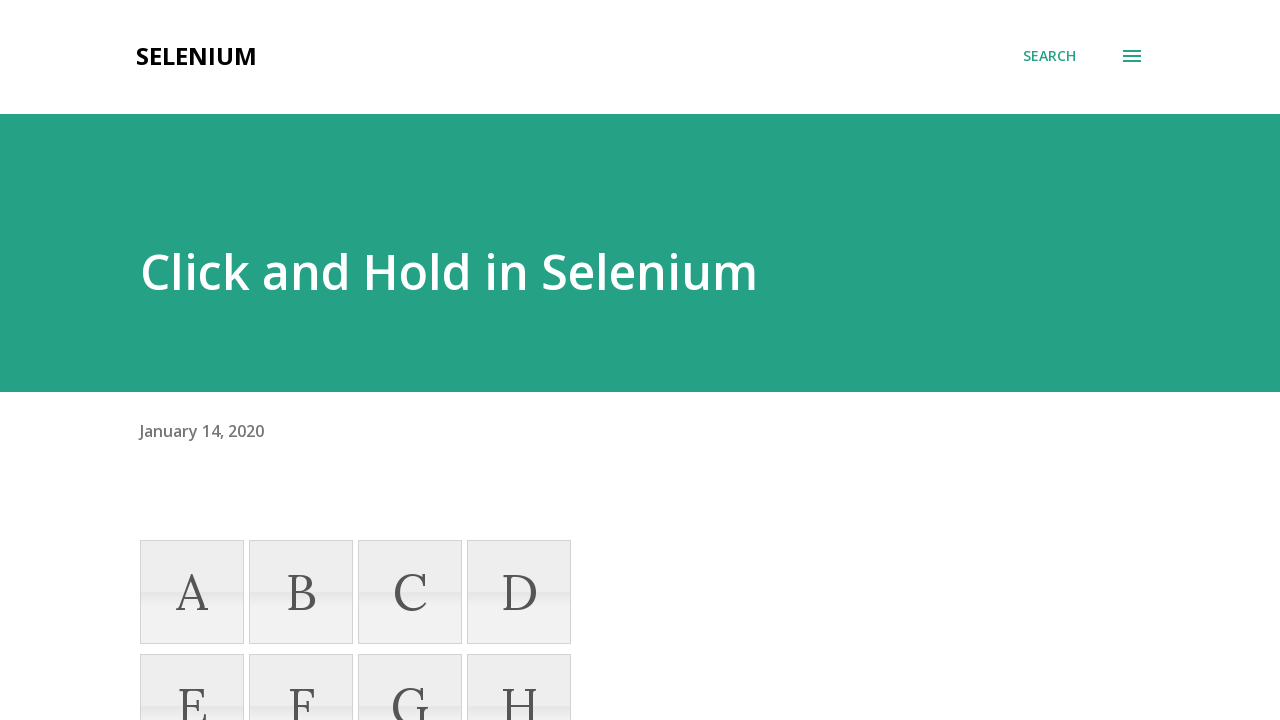

Located element A
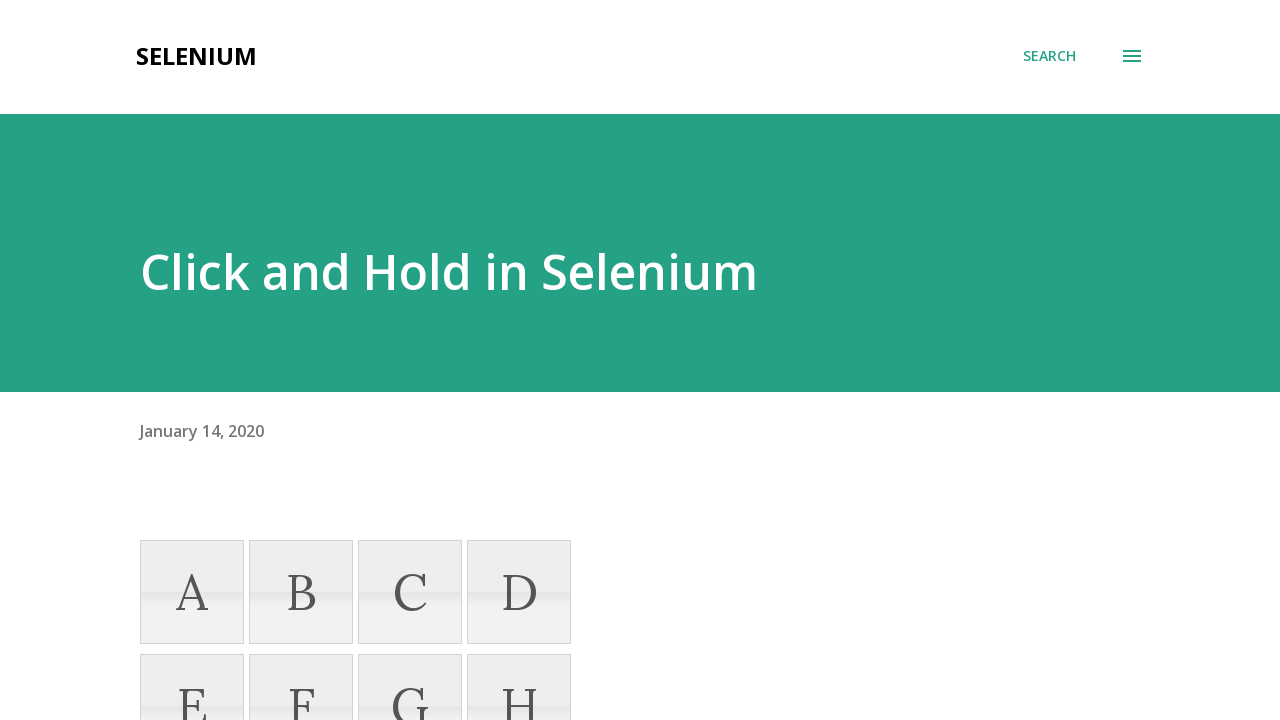

Located element D
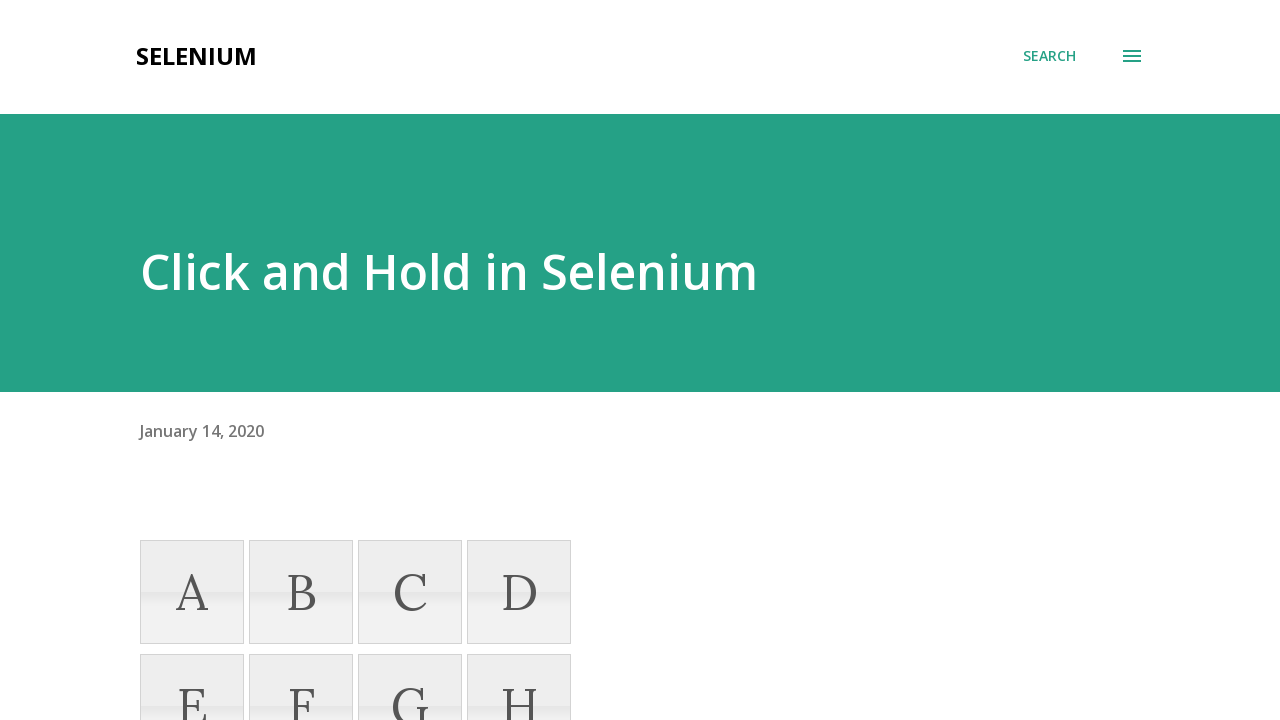

Hovered over element A at (192, 592) on xpath=//li[@name='A']
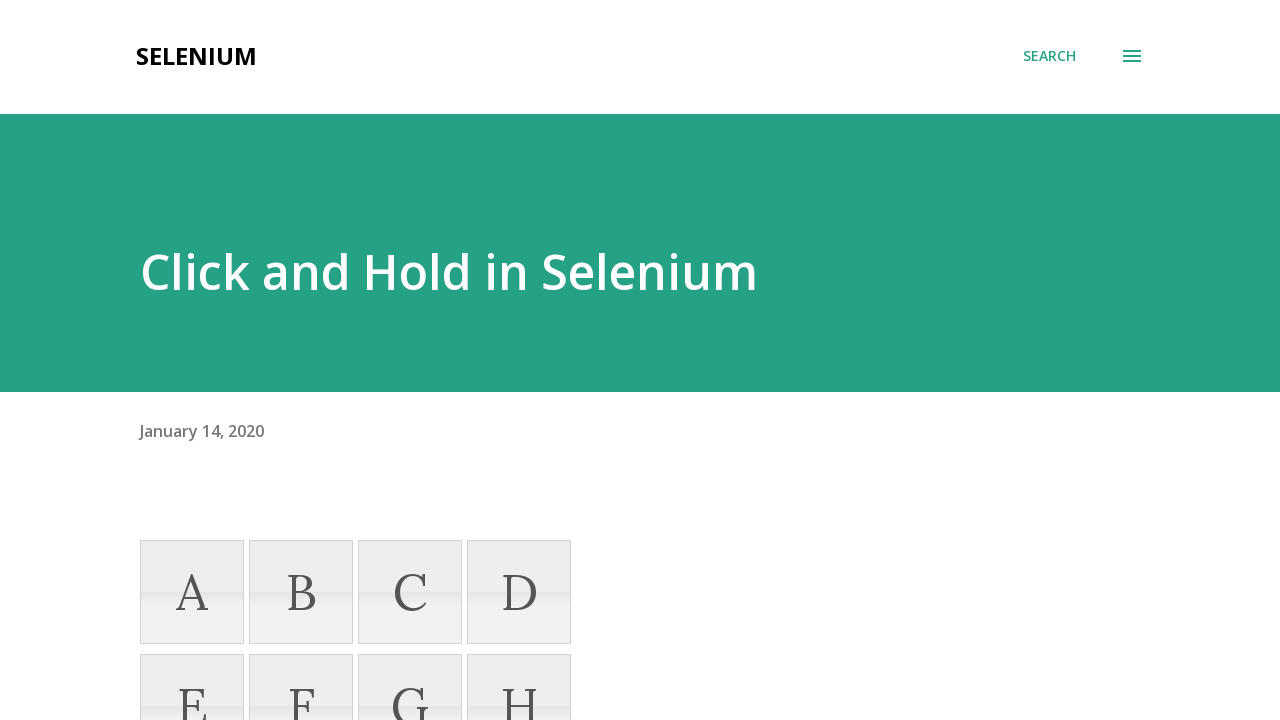

Pressed down mouse button on element A at (192, 592)
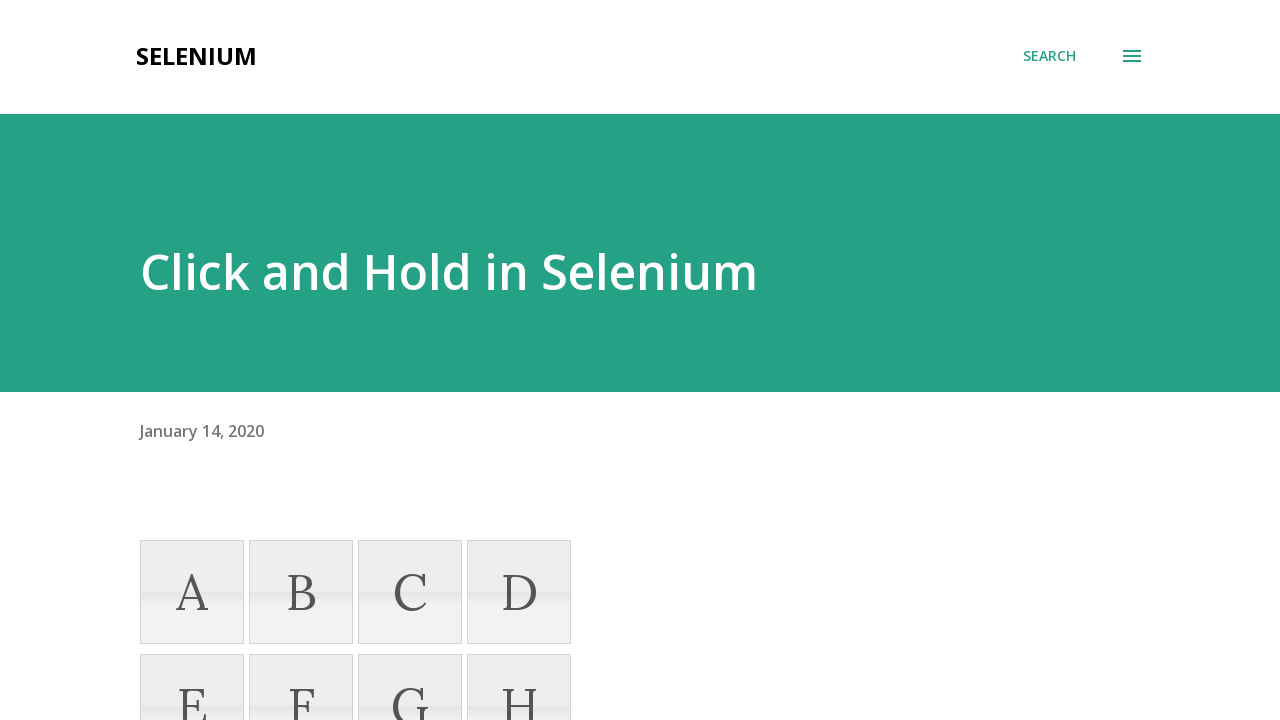

Moved mouse to element D while holding button down at (519, 592) on xpath=//li[@name='D']
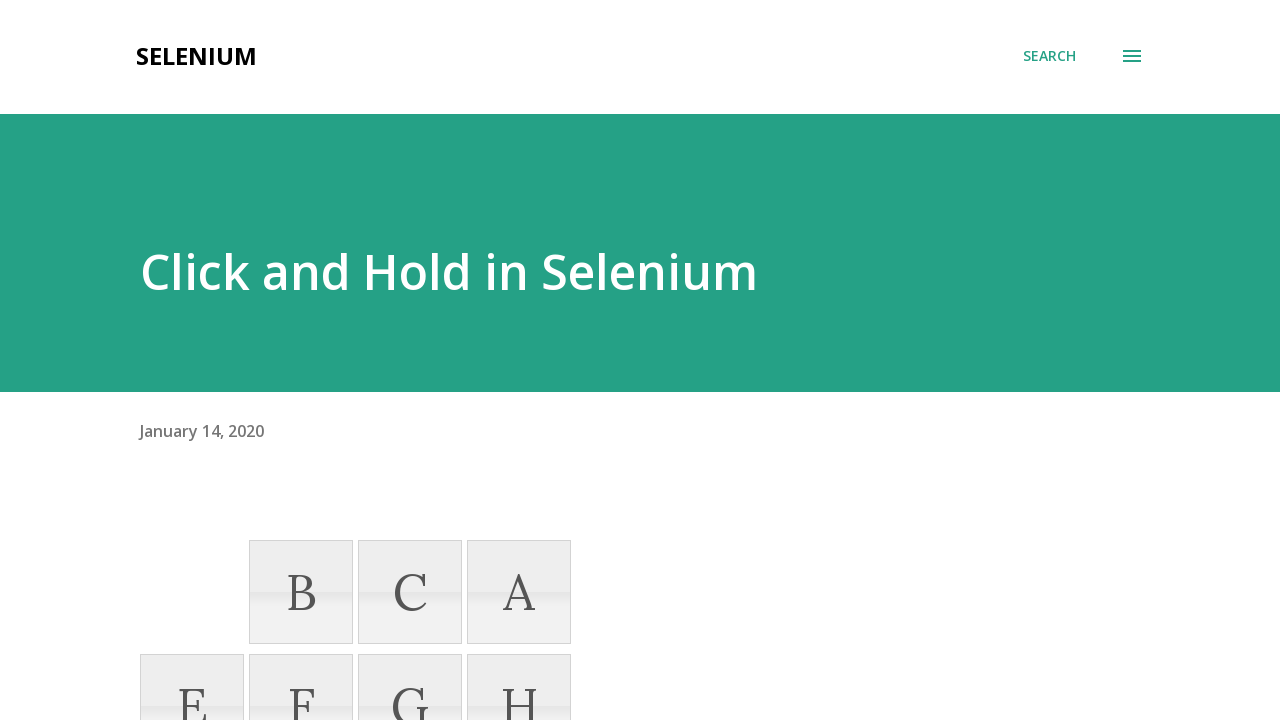

Pressed down mouse button on element D at (519, 592)
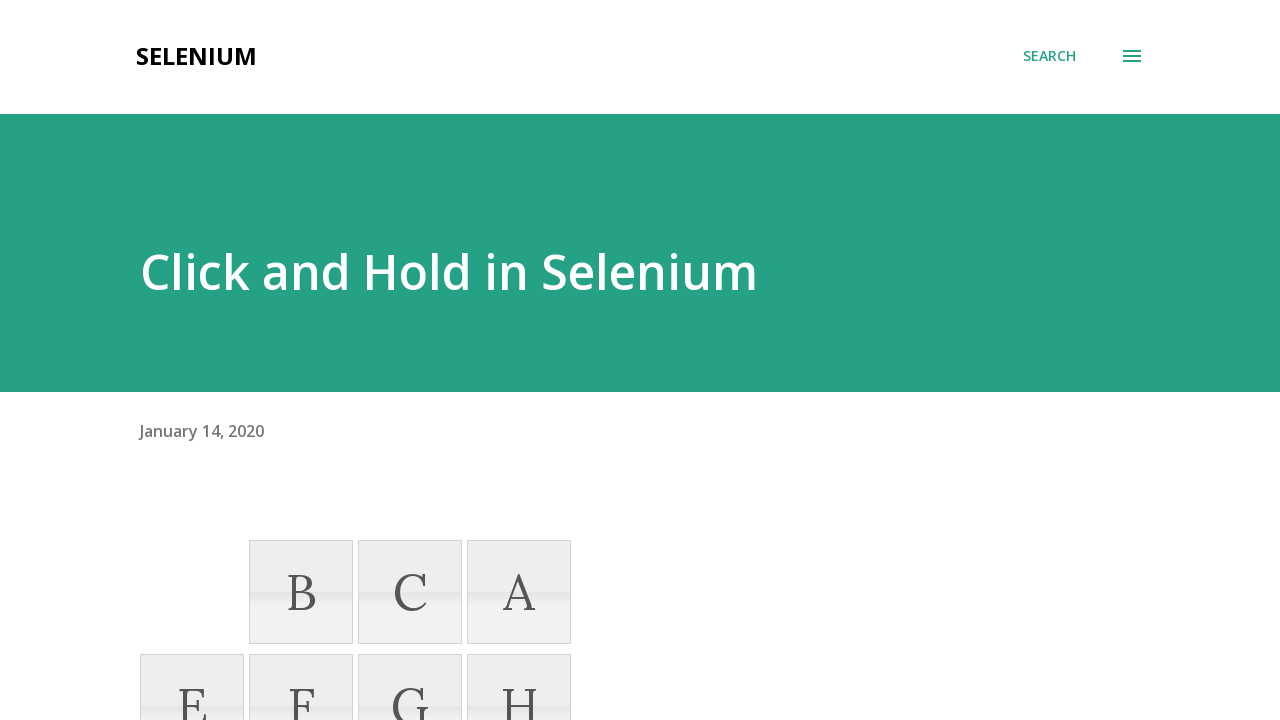

Moved mouse back to element A while holding button down at (519, 592) on xpath=//li[@name='A']
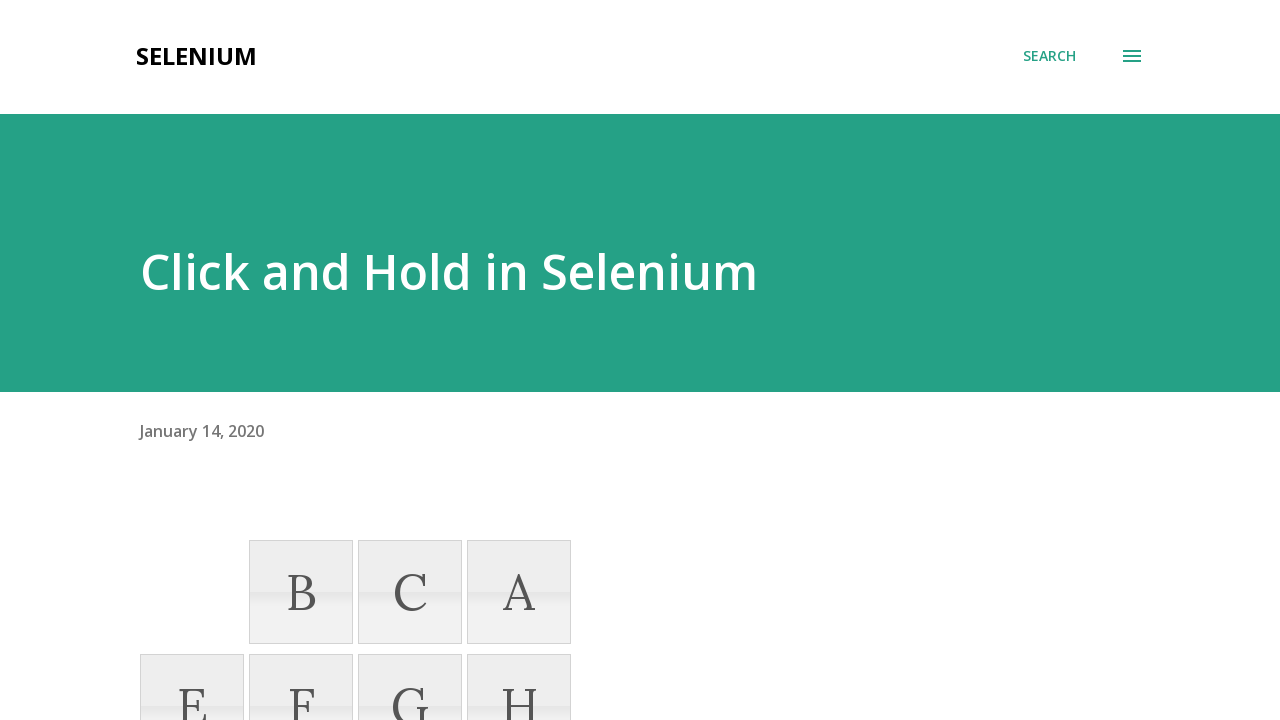

Clicked on element A to complete the drag and drop action at (472, 545)
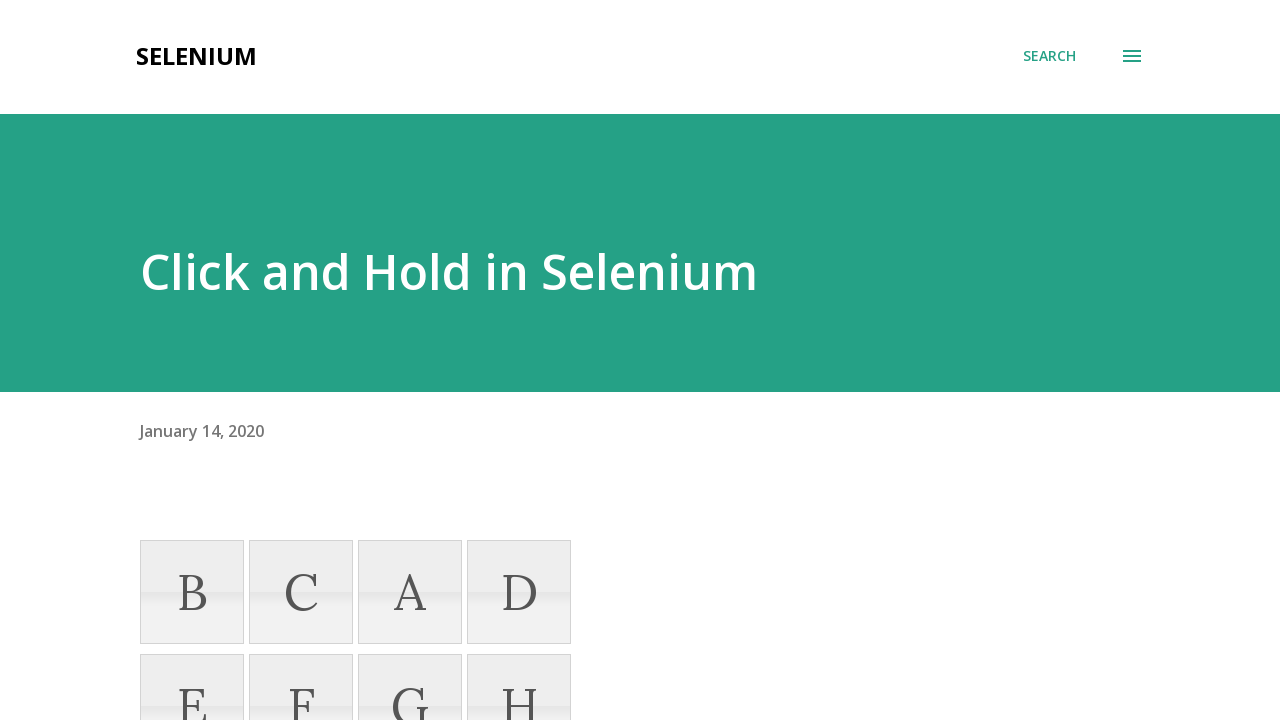

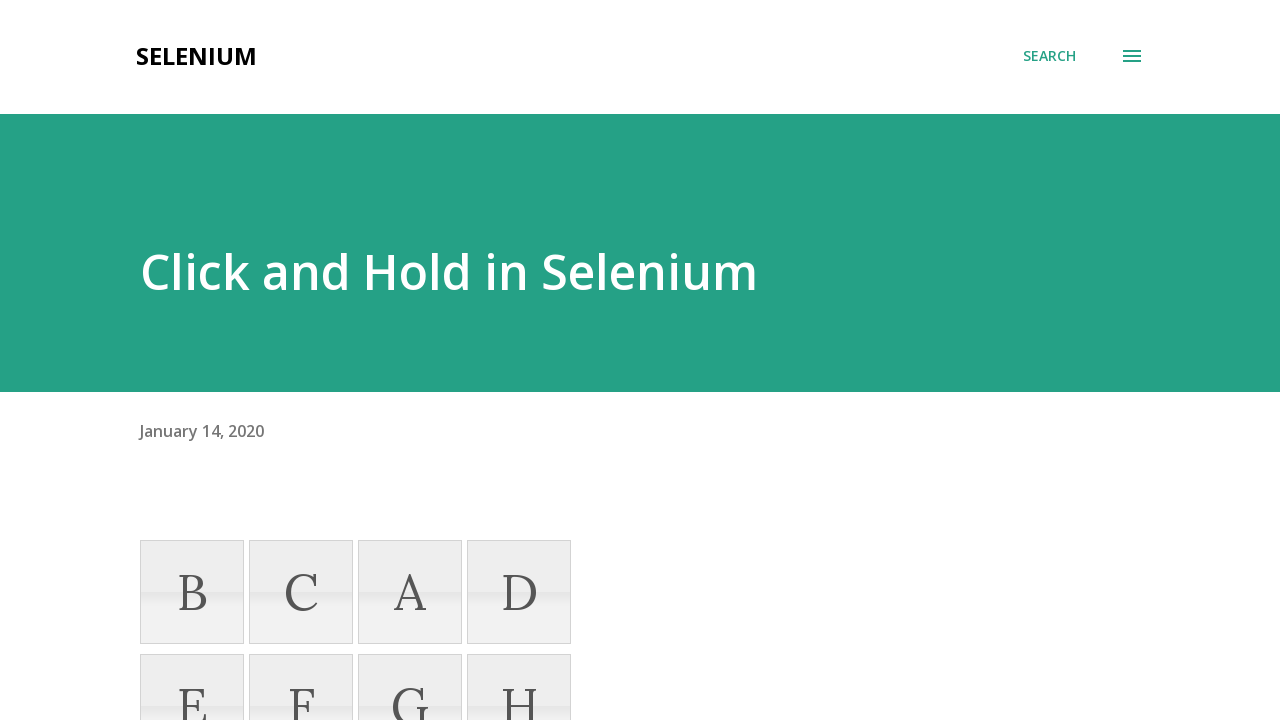